Tests the add/remove elements functionality by clicking the Add Element button and verifying it remains visible

Starting URL: https://the-internet.herokuapp.com/add_remove_elements/

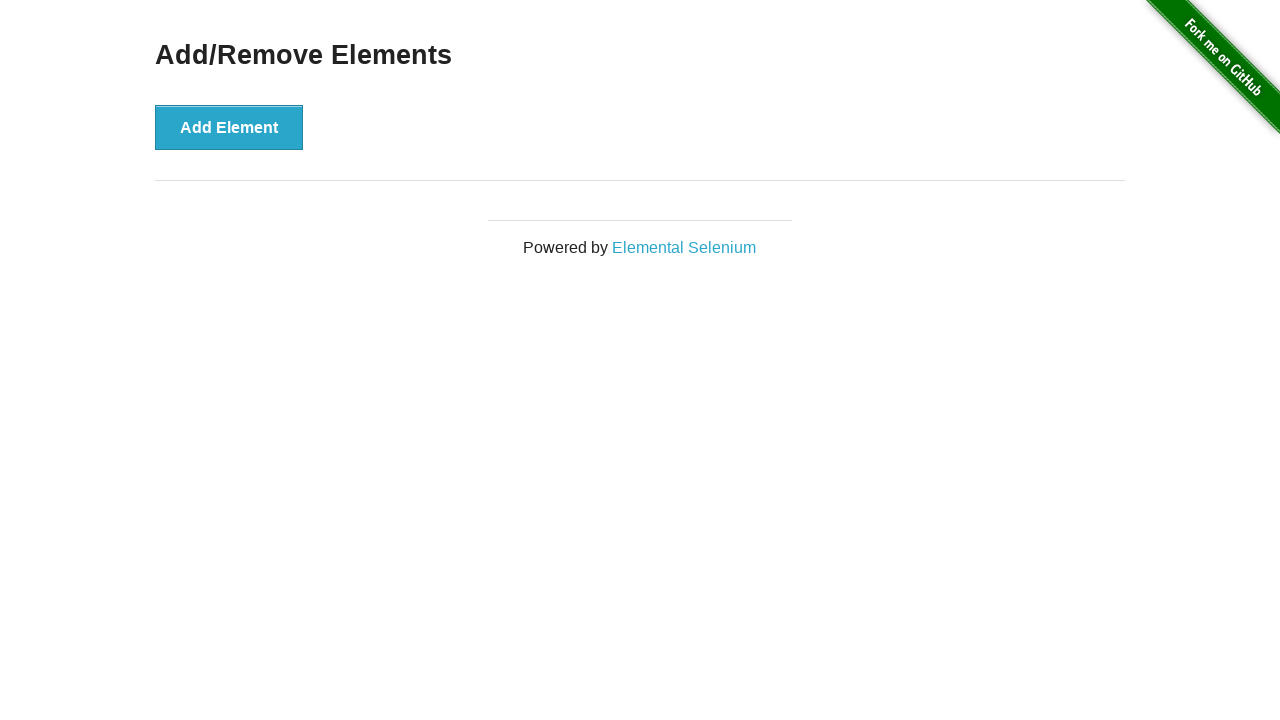

Clicked the Add Element button at (229, 127) on internal:role=button[name="Add Element"i]
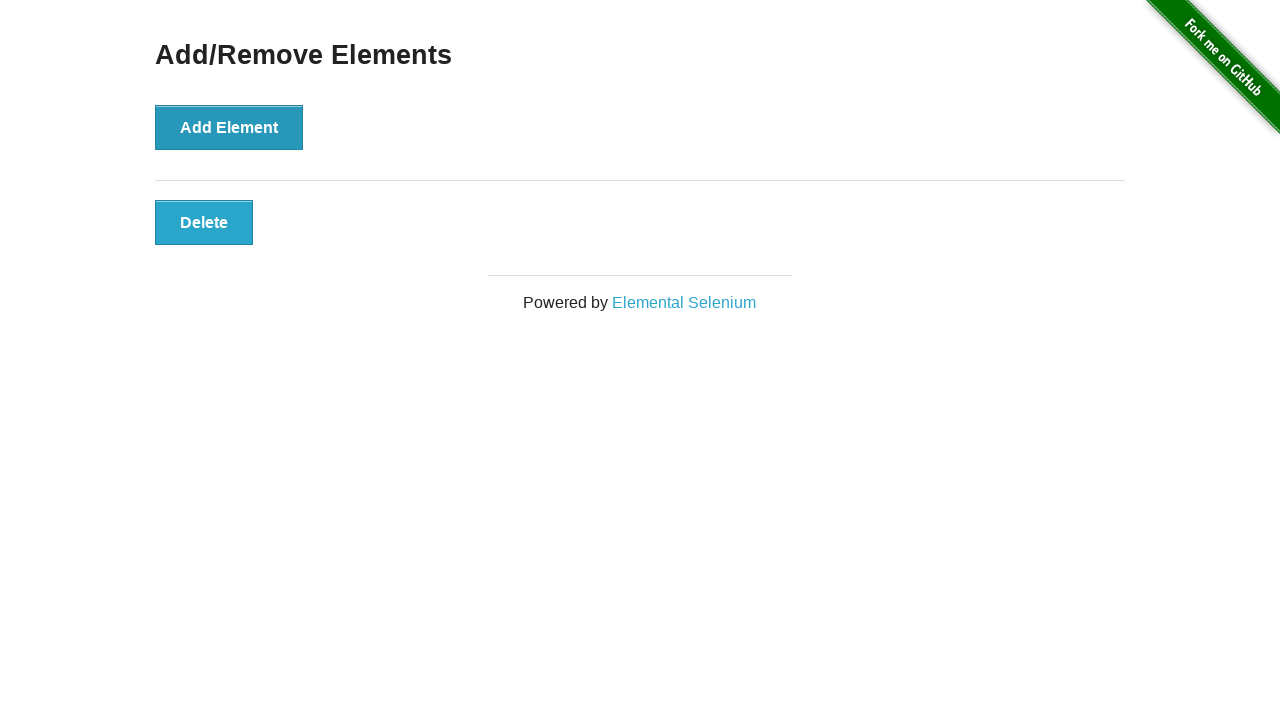

Verified the Add Element button is still visible
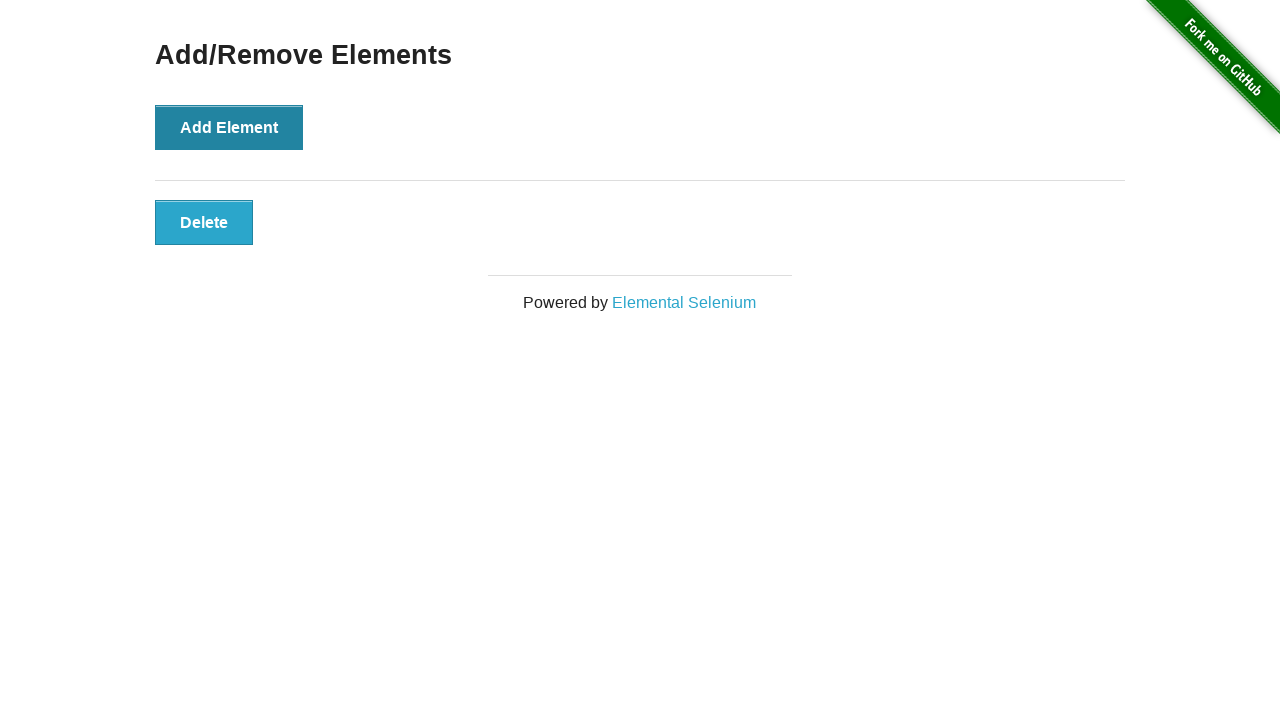

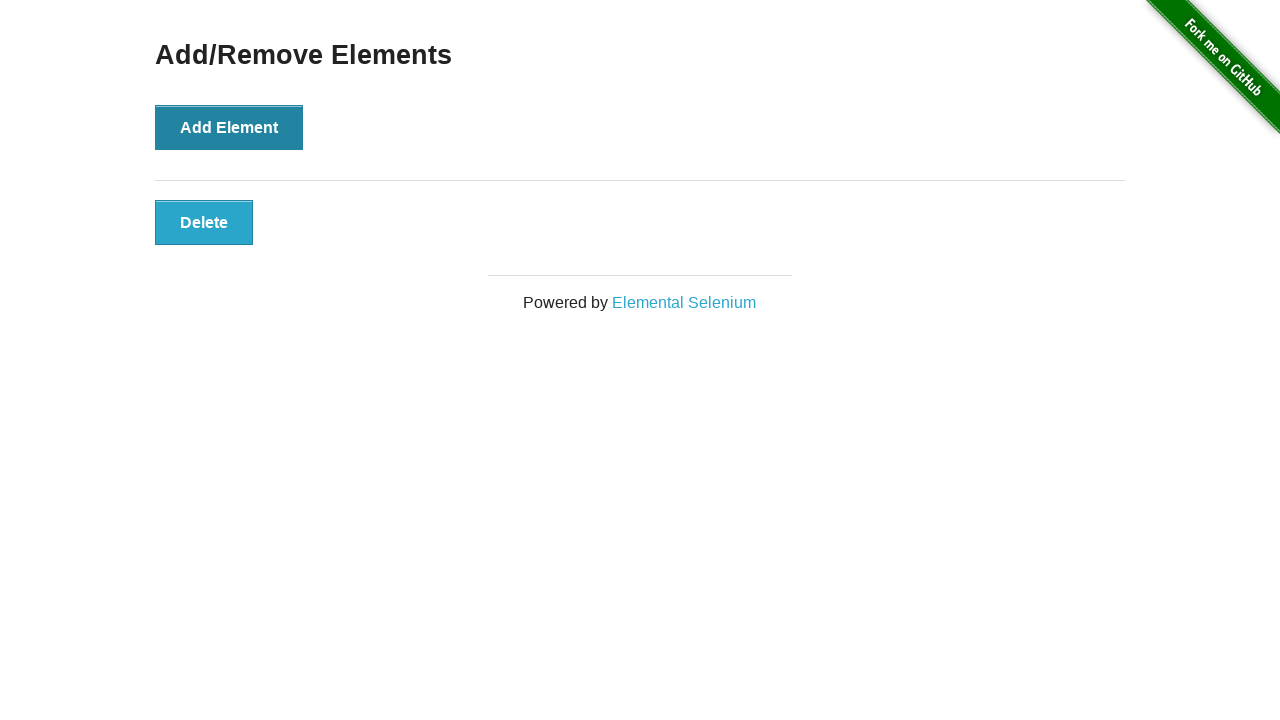